Tests that email field is required by attempting registration with empty email and verifying error message

Starting URL: https://www.sharelane.com/cgi-bin/register.py

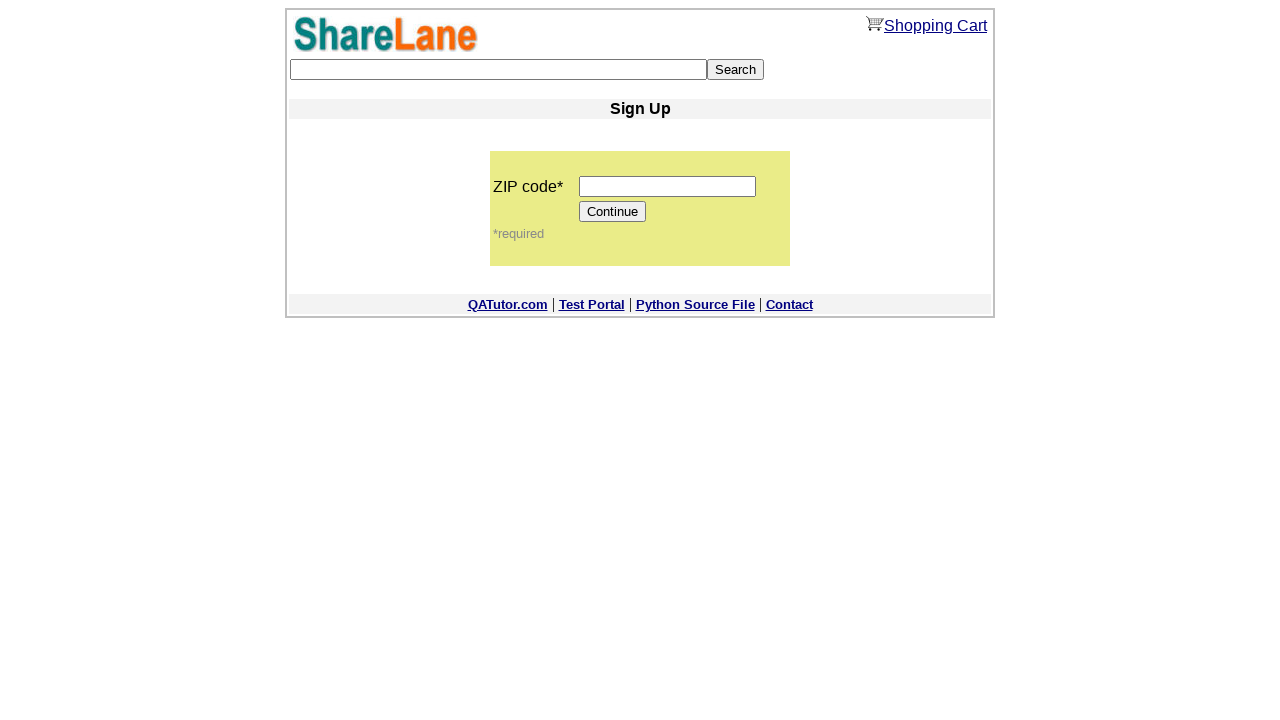

Filled zip code field with '12345' on input[name='zip_code']
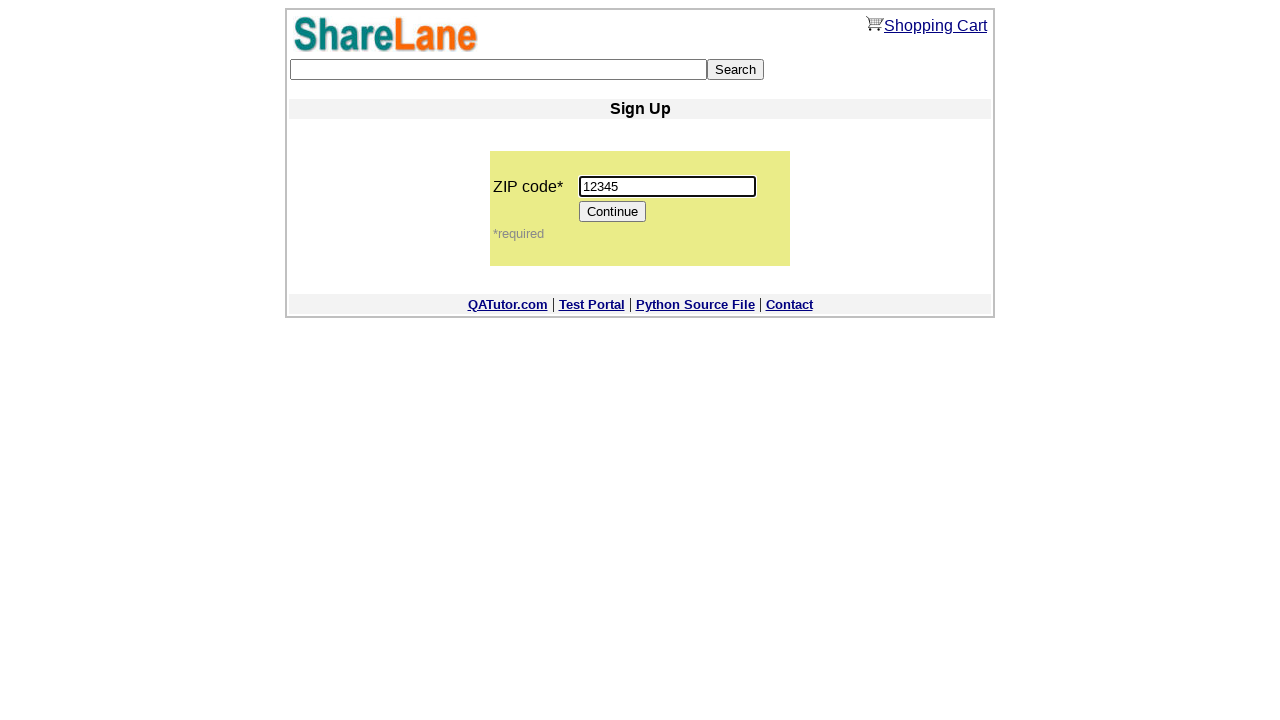

Clicked Continue button to proceed to registration form at (613, 212) on [value='Continue']
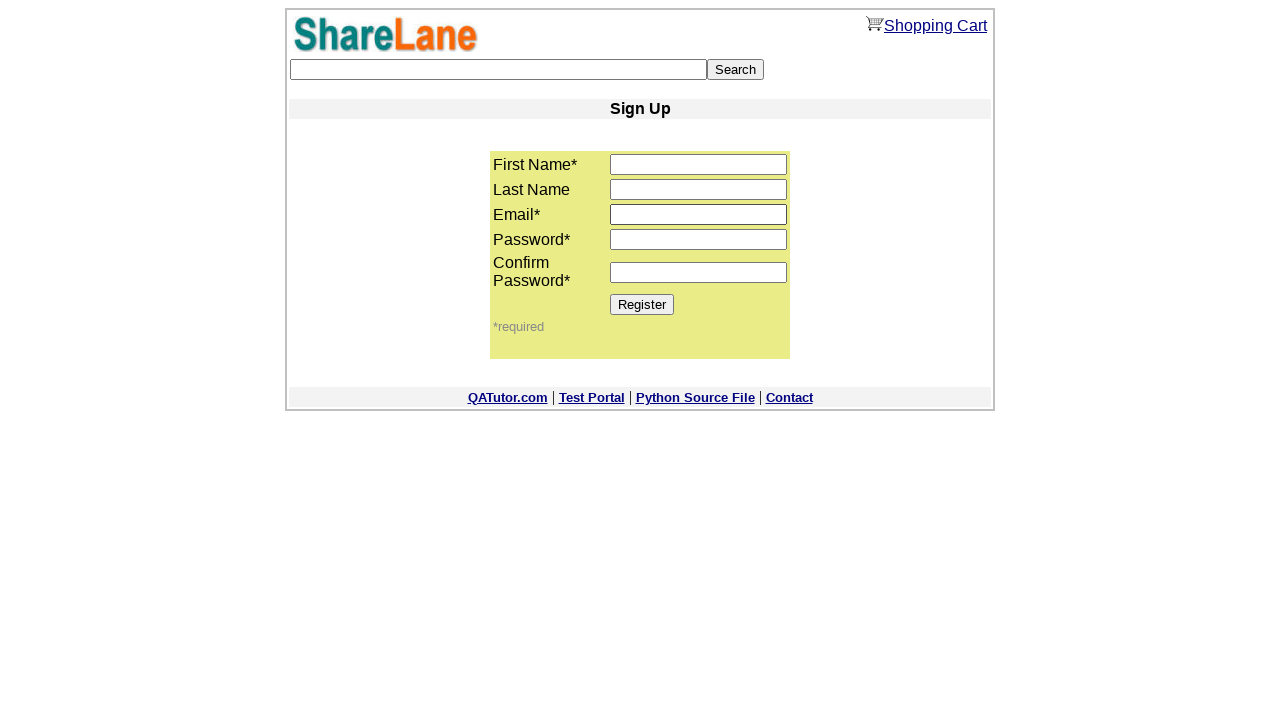

Filled first name field with 'Sam' on input[name='first_name']
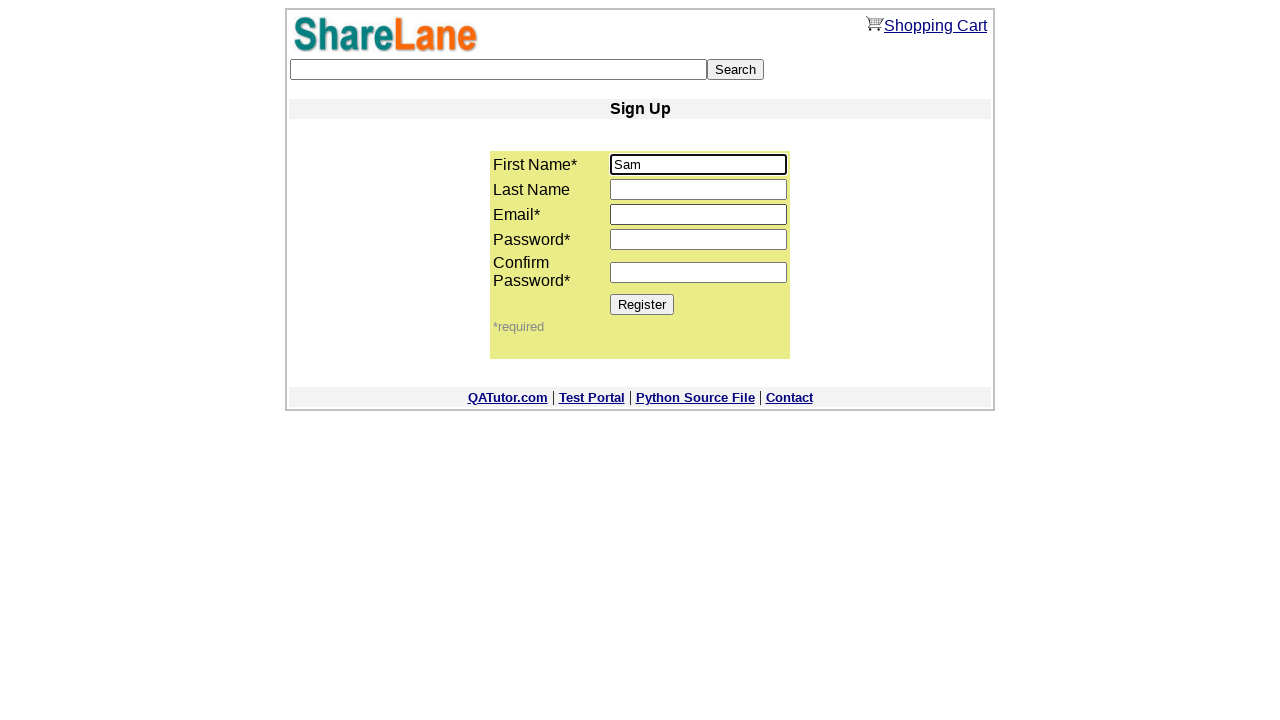

Filled last name field with 'Obama' on input[name='last_name']
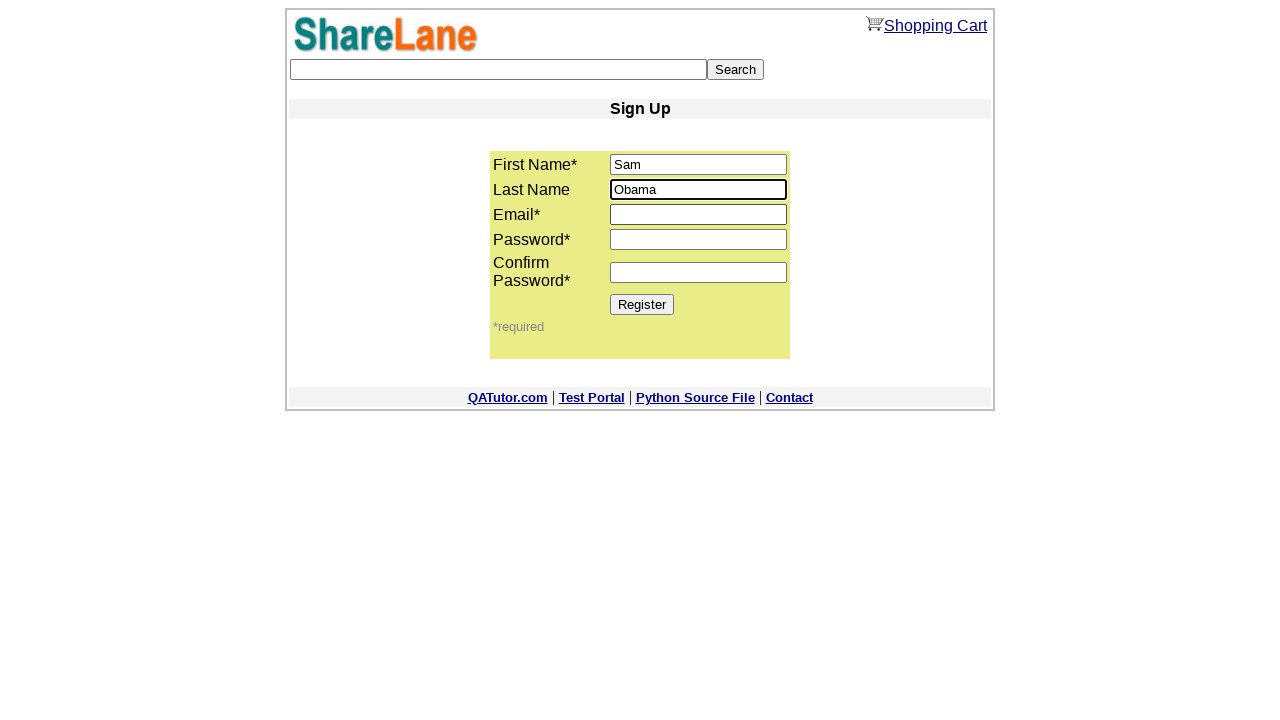

Left email field empty to test required validation on input[name='email']
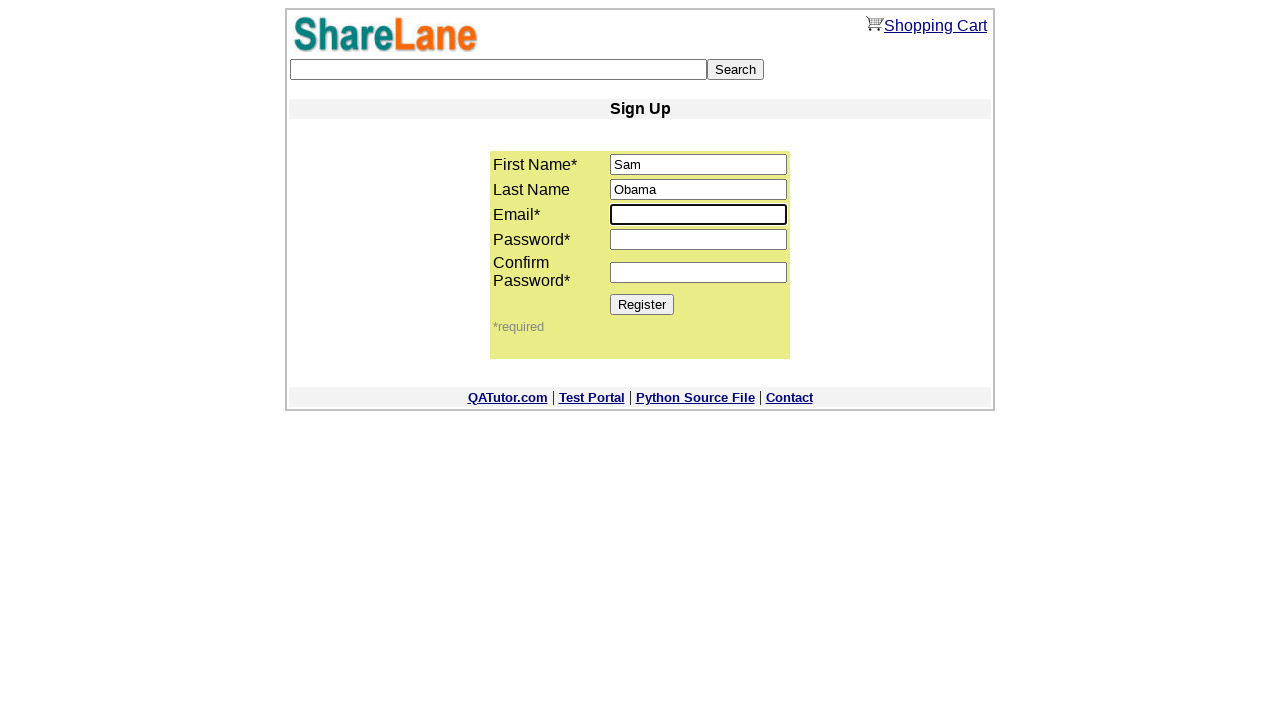

Filled password field with '1234' on input[name='password1']
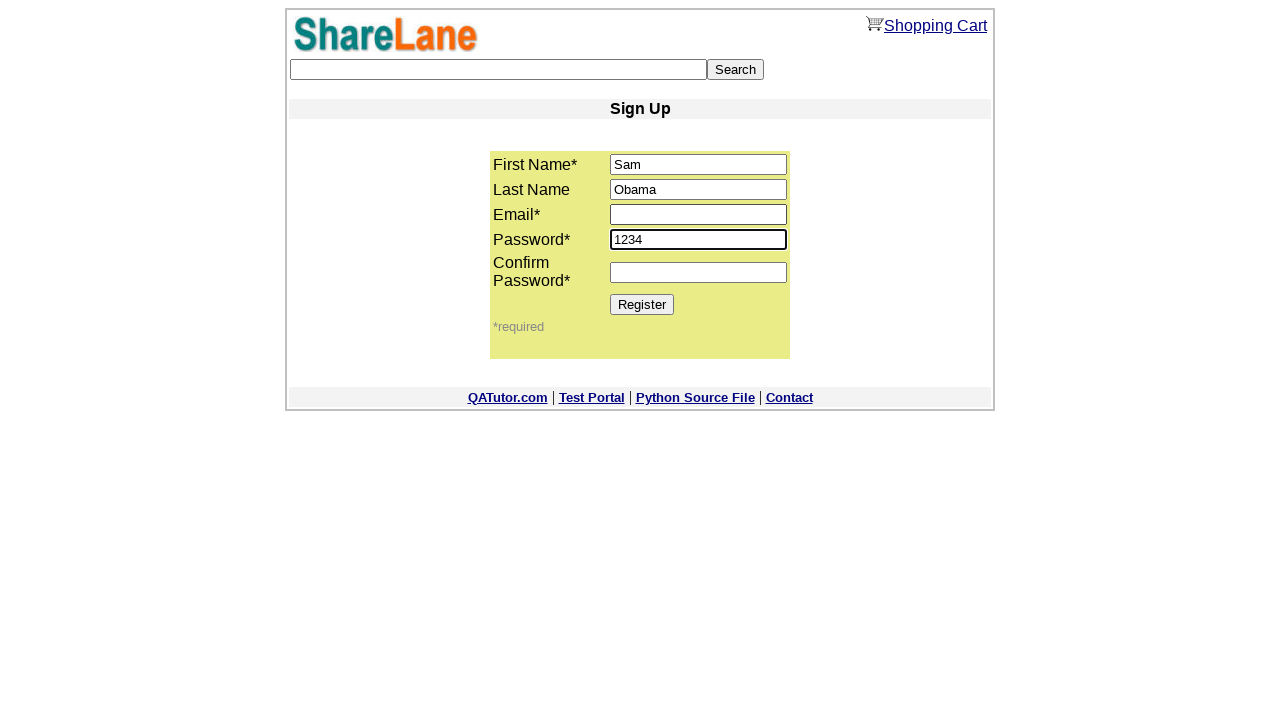

Filled password confirmation field with '1234' on input[name='password2']
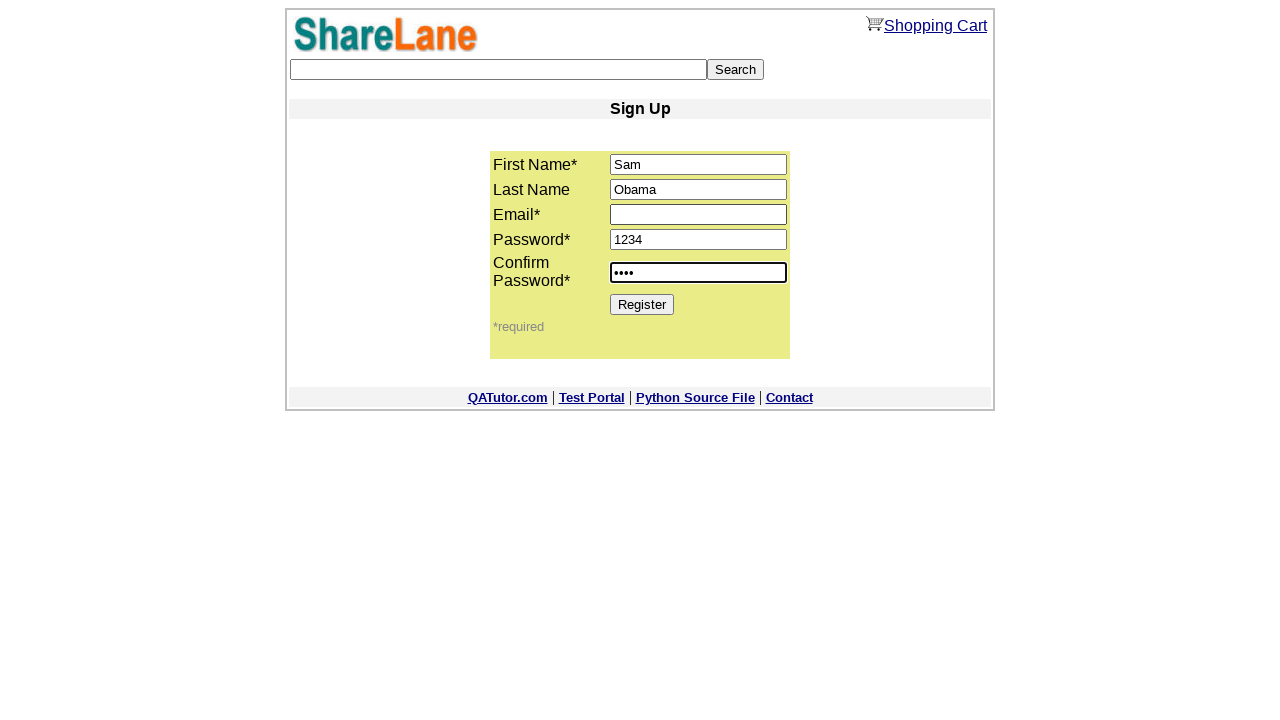

Clicked Register button to submit form with empty email at (642, 304) on [value='Register']
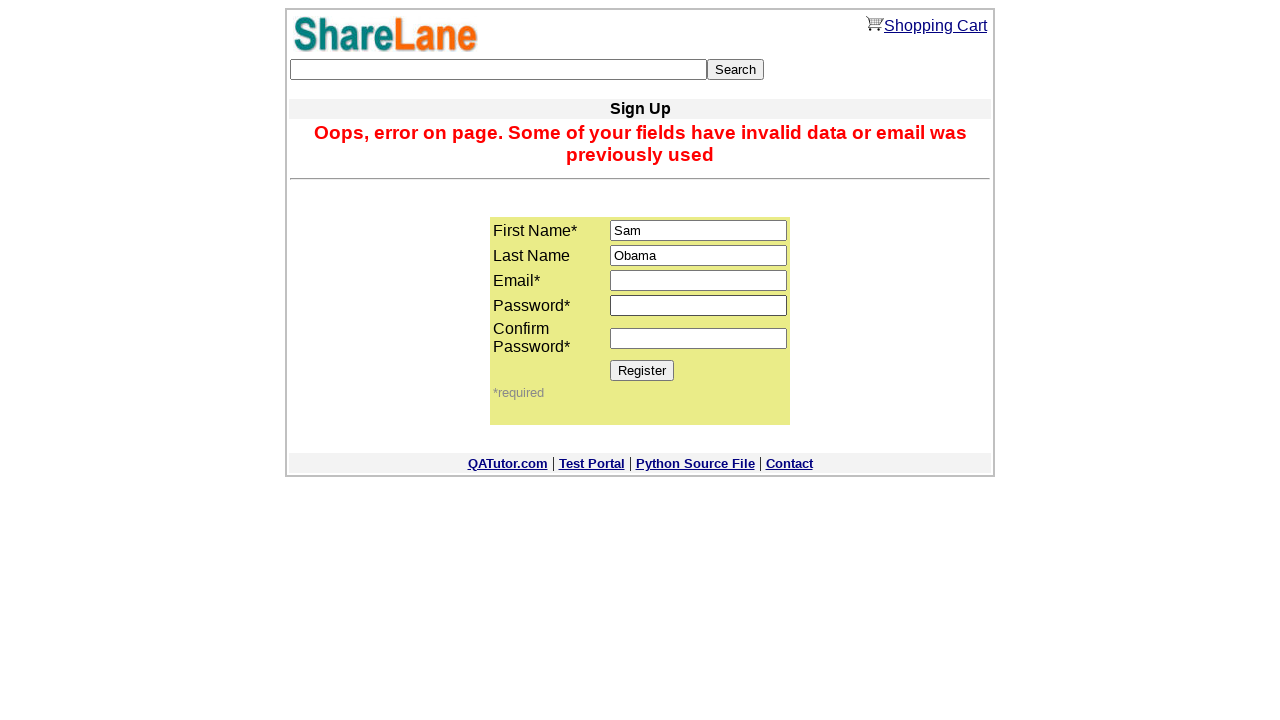

Error message displayed confirming email is required
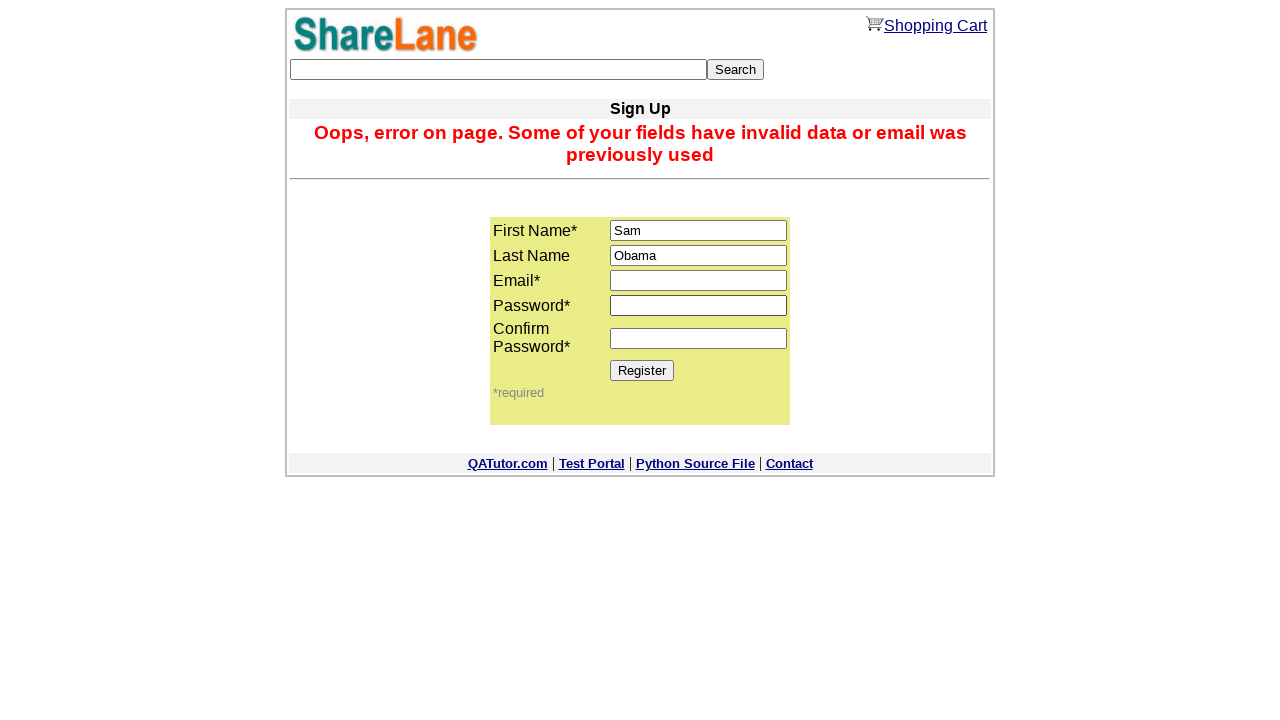

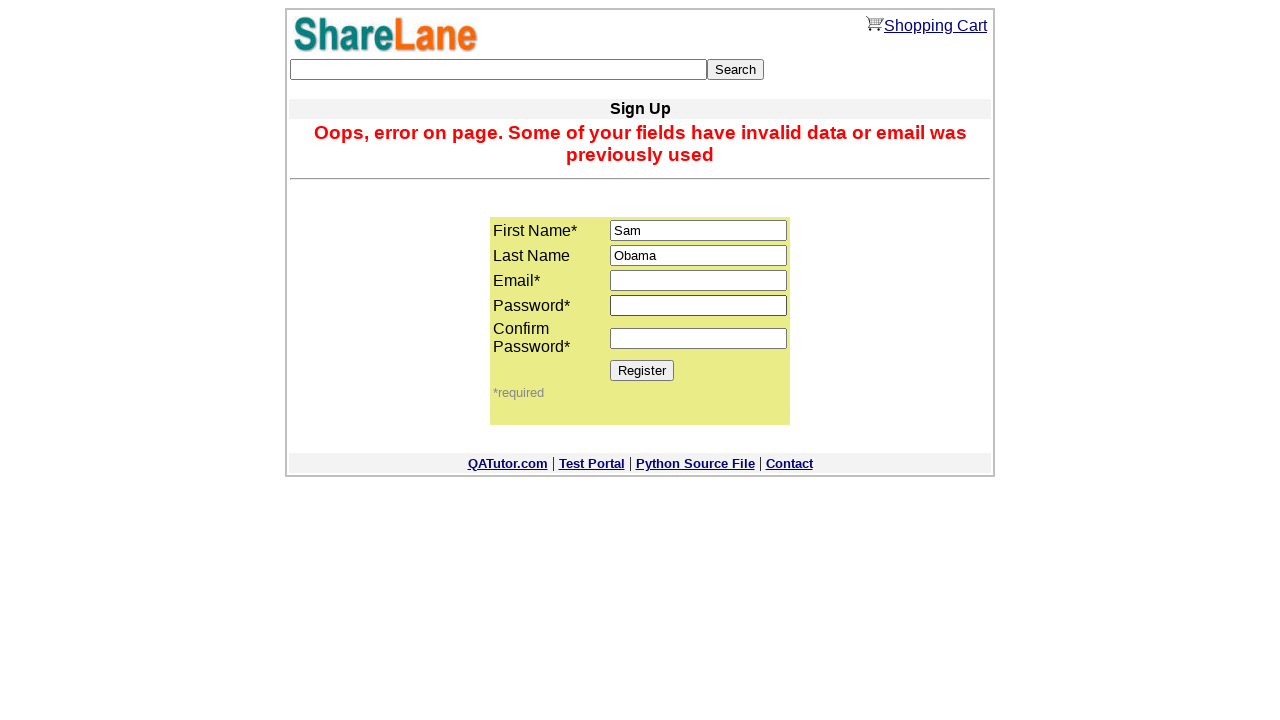